Tests simple alert handling by clicking the Simple Alert button, accepting the alert that appears

Starting URL: https://training-support.net/webelements/alerts

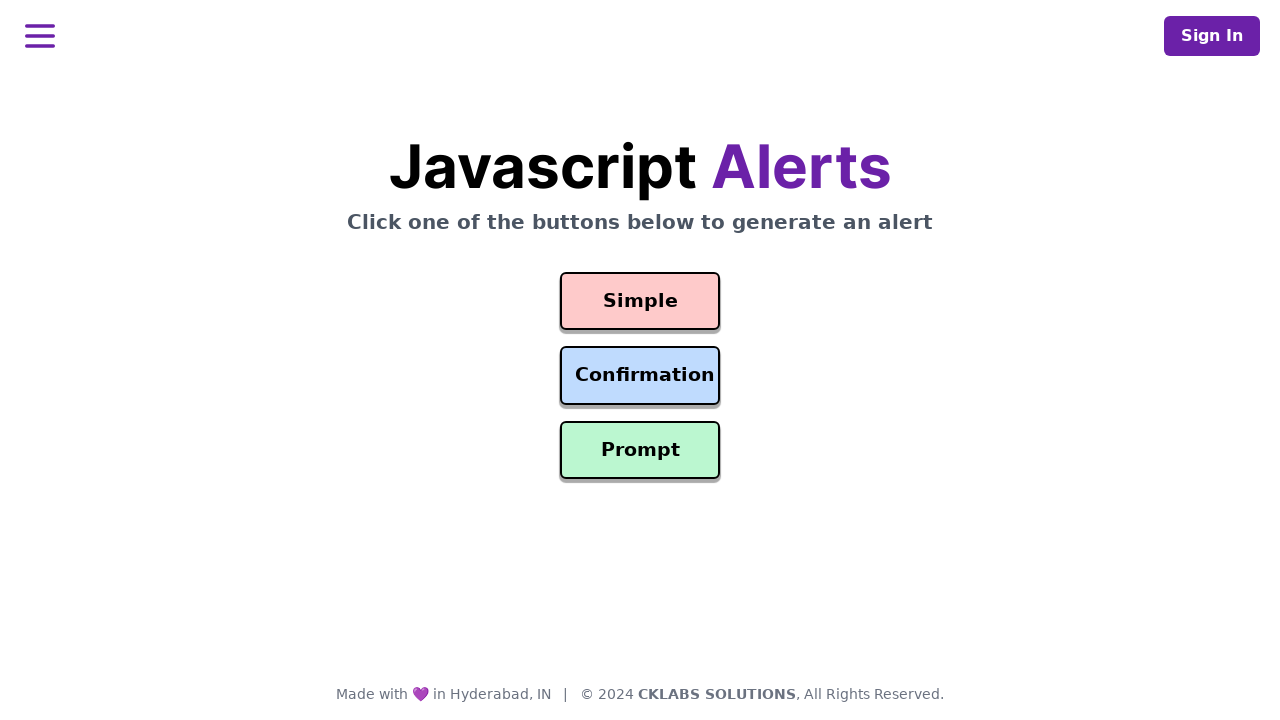

Clicked the Simple Alert button at (640, 301) on #simple
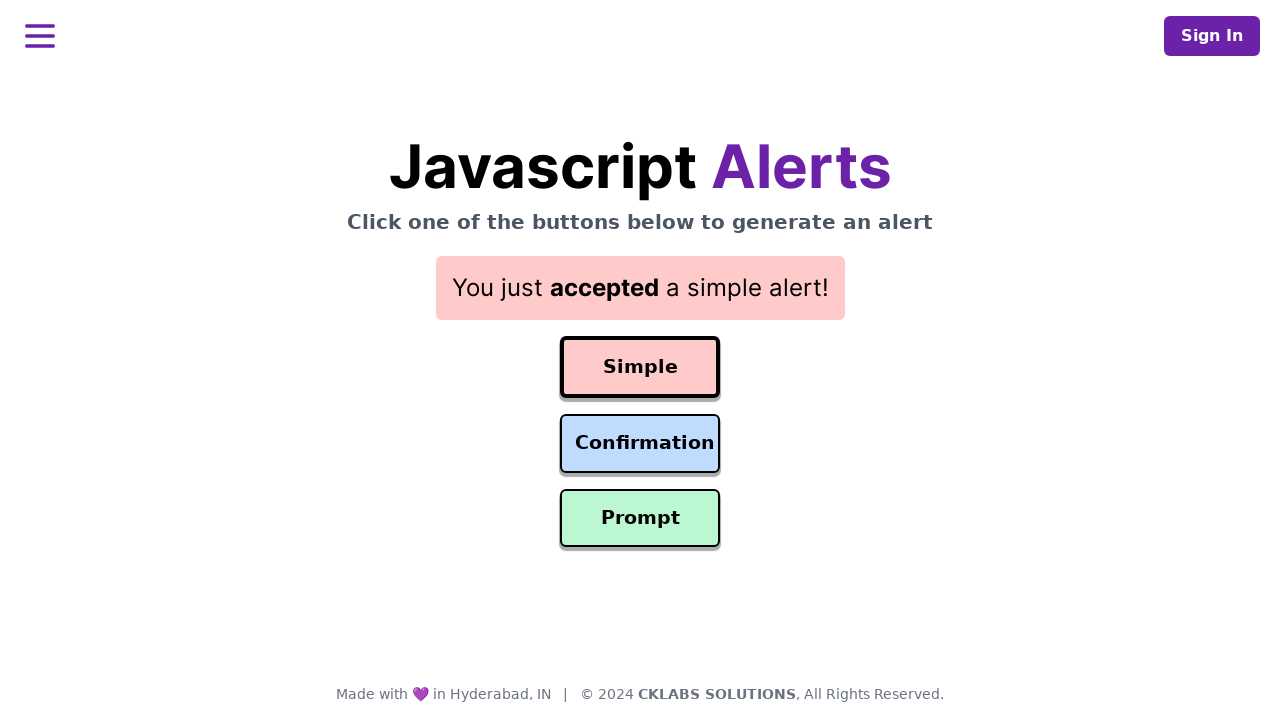

Set up dialog handler to accept alerts
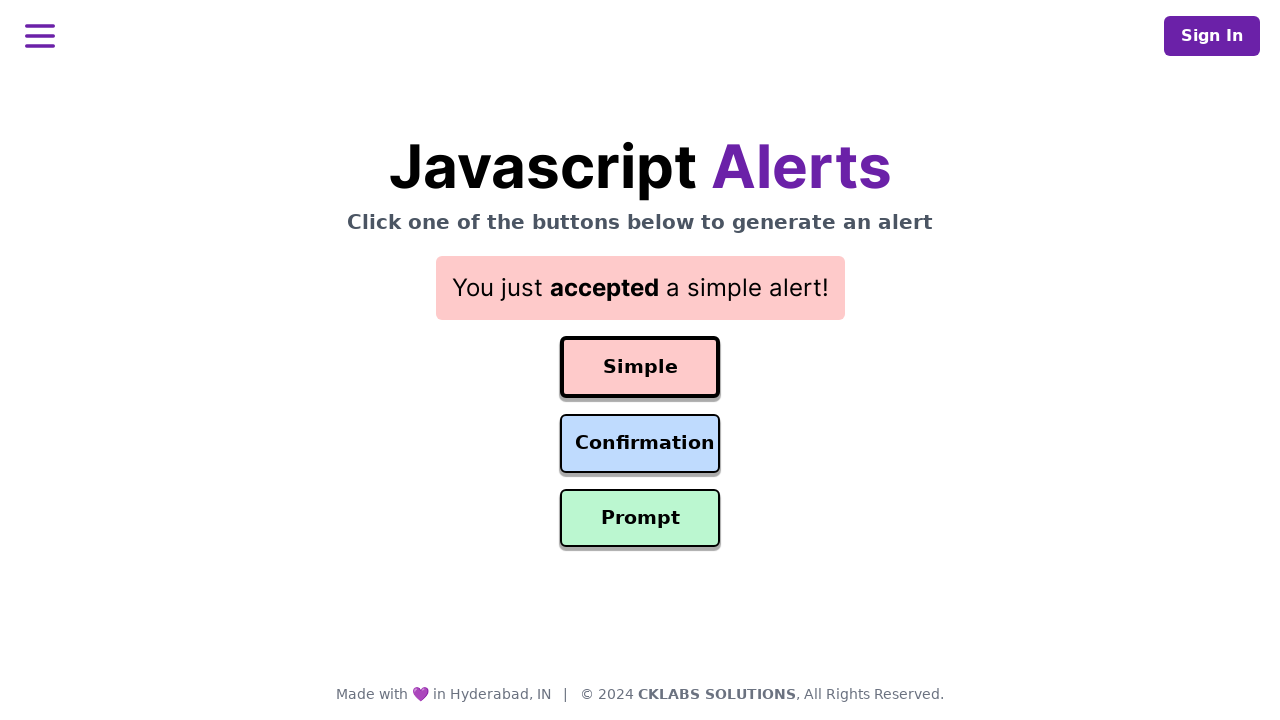

Waited 500ms for UI updates after alert acceptance
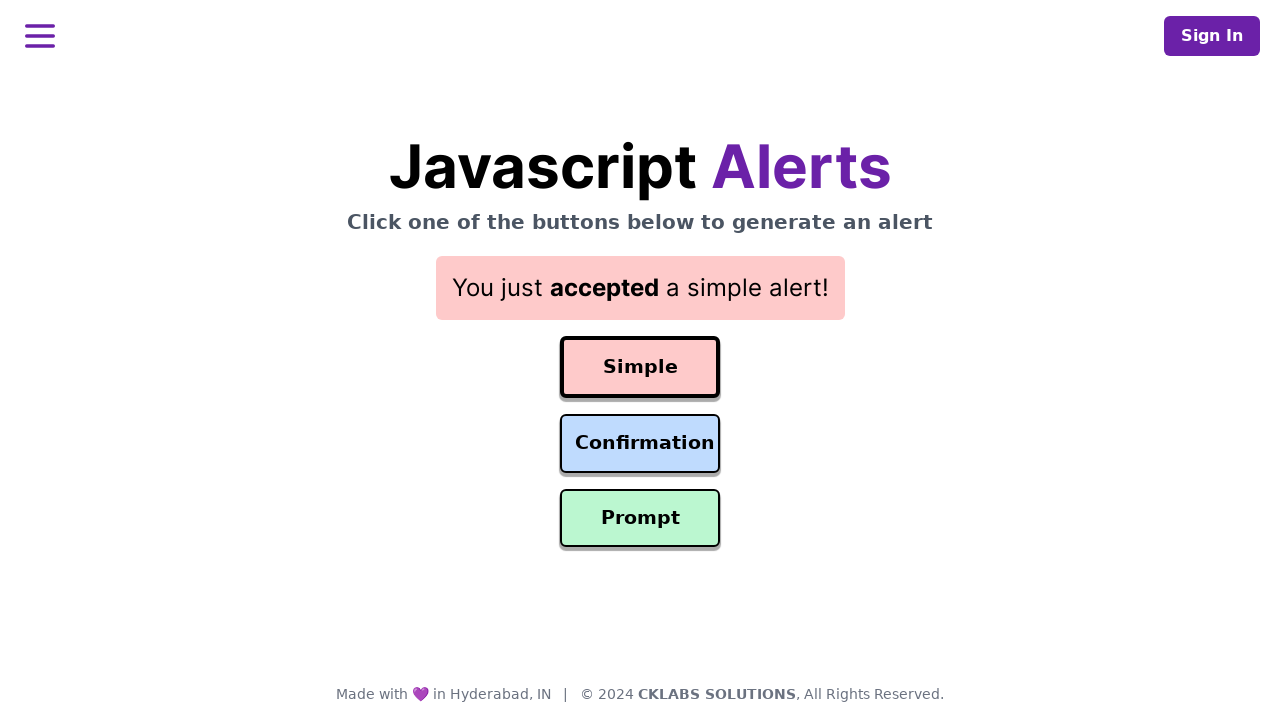

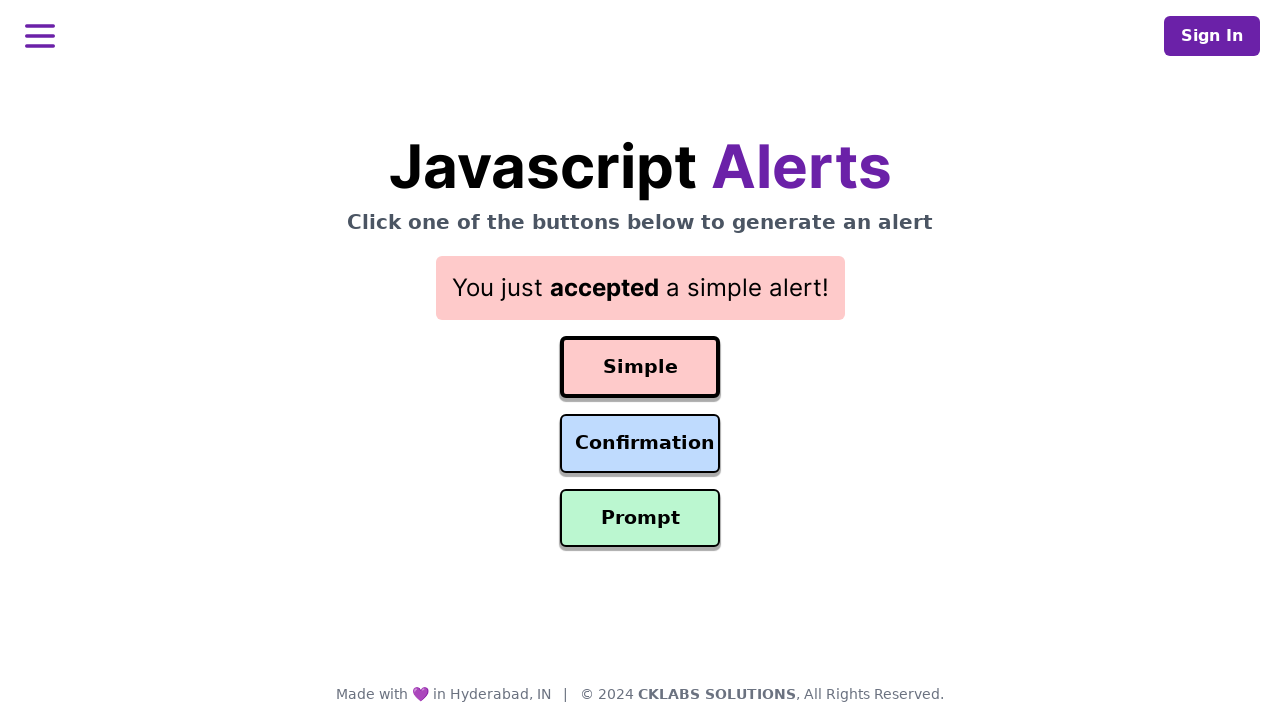